Verifies that the WebdriverIO homepage has the correct title by navigating to the site and checking the page title.

Starting URL: http://webdriver.io

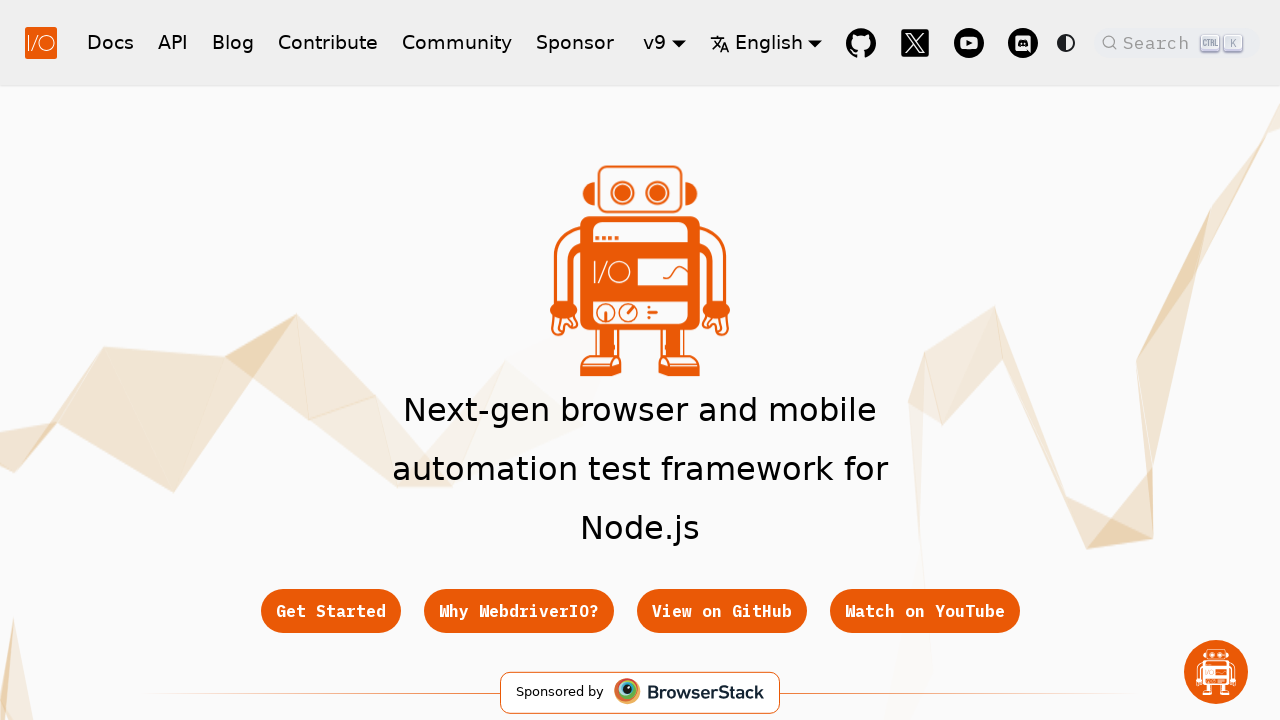

Waited for page to load - DOM content loaded
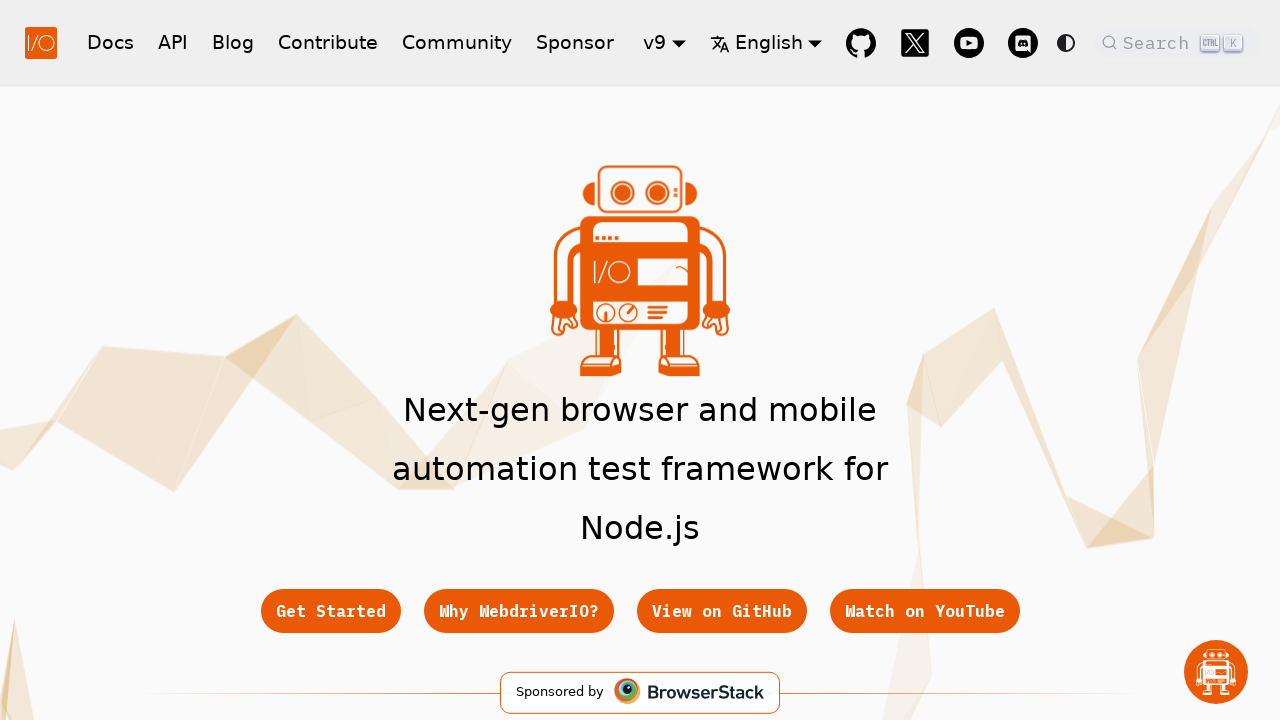

Retrieved page title
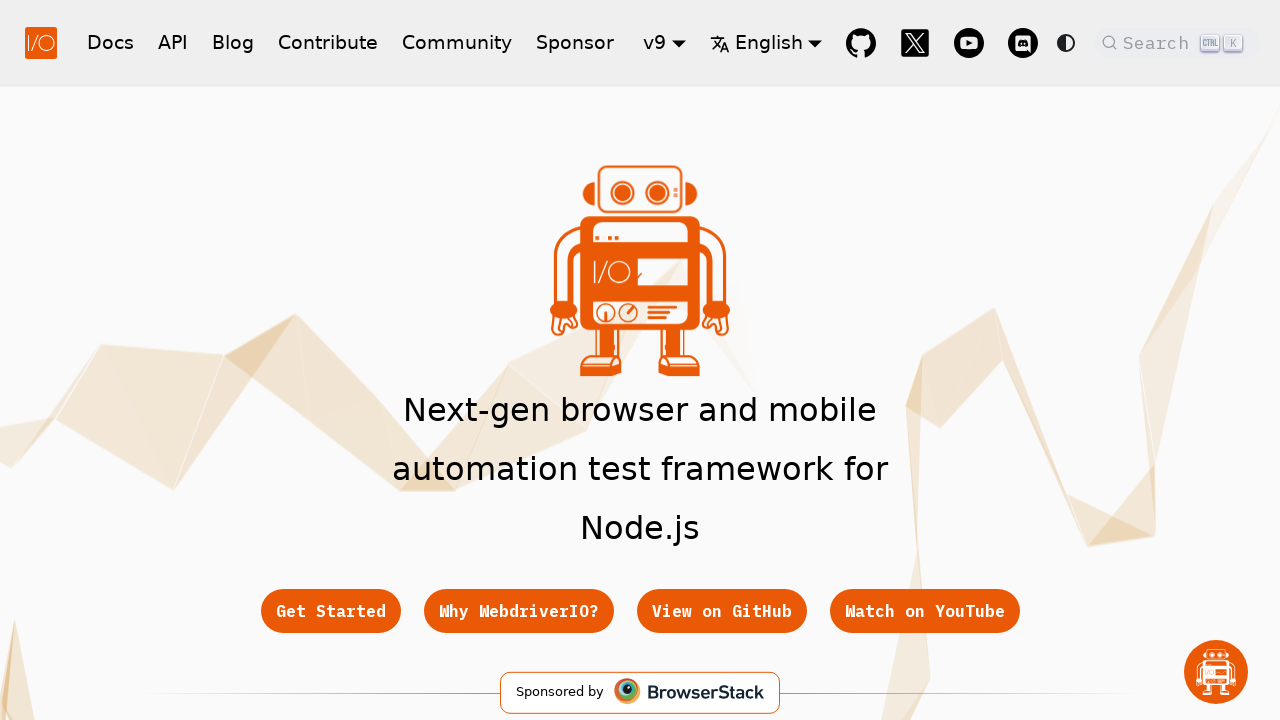

Verified page title matches expected WebdriverIO homepage title
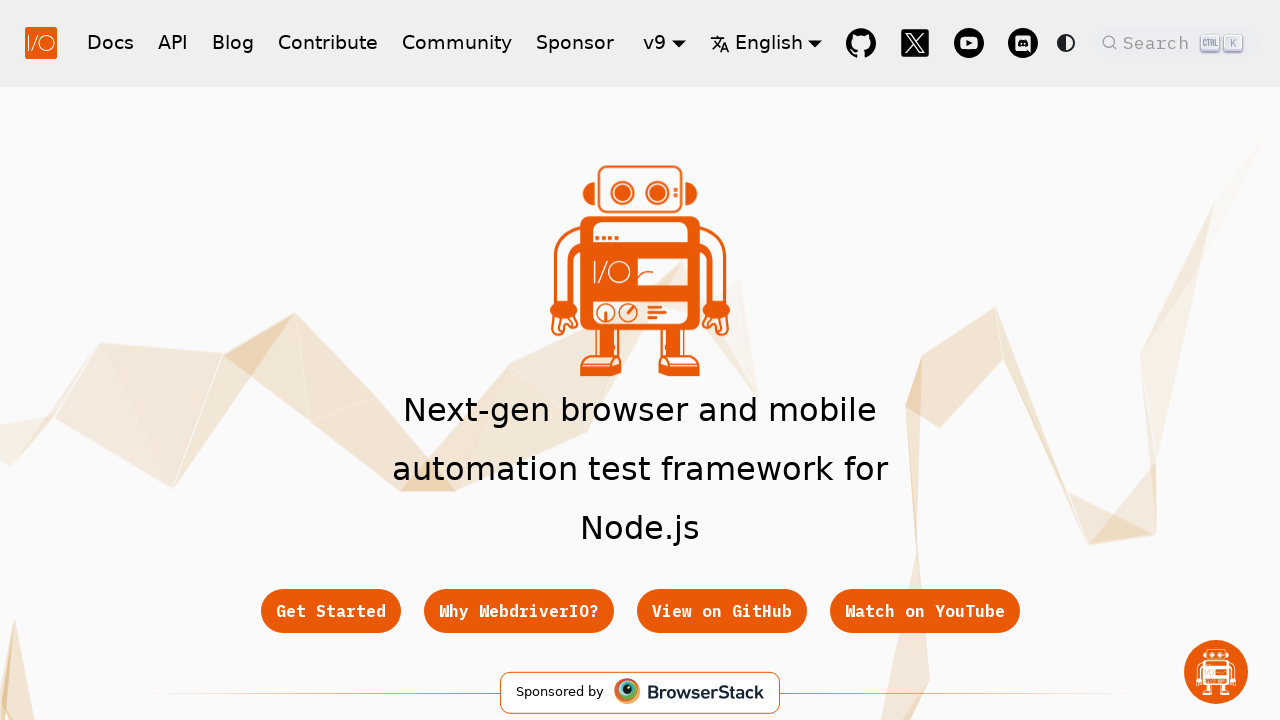

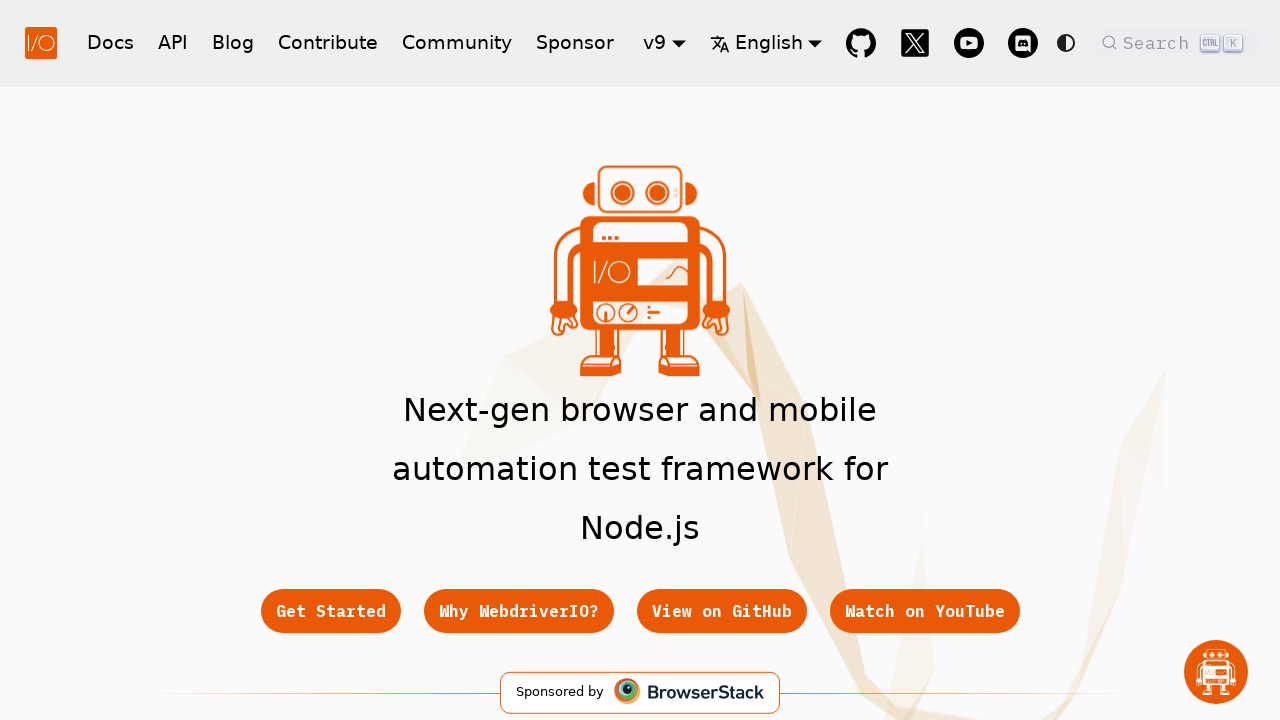